Tests selecting "1 Hour" option from Paste Expiration dropdown on Pastebin homepage and verifies the selection is displayed correctly

Starting URL: https://pastebin.com

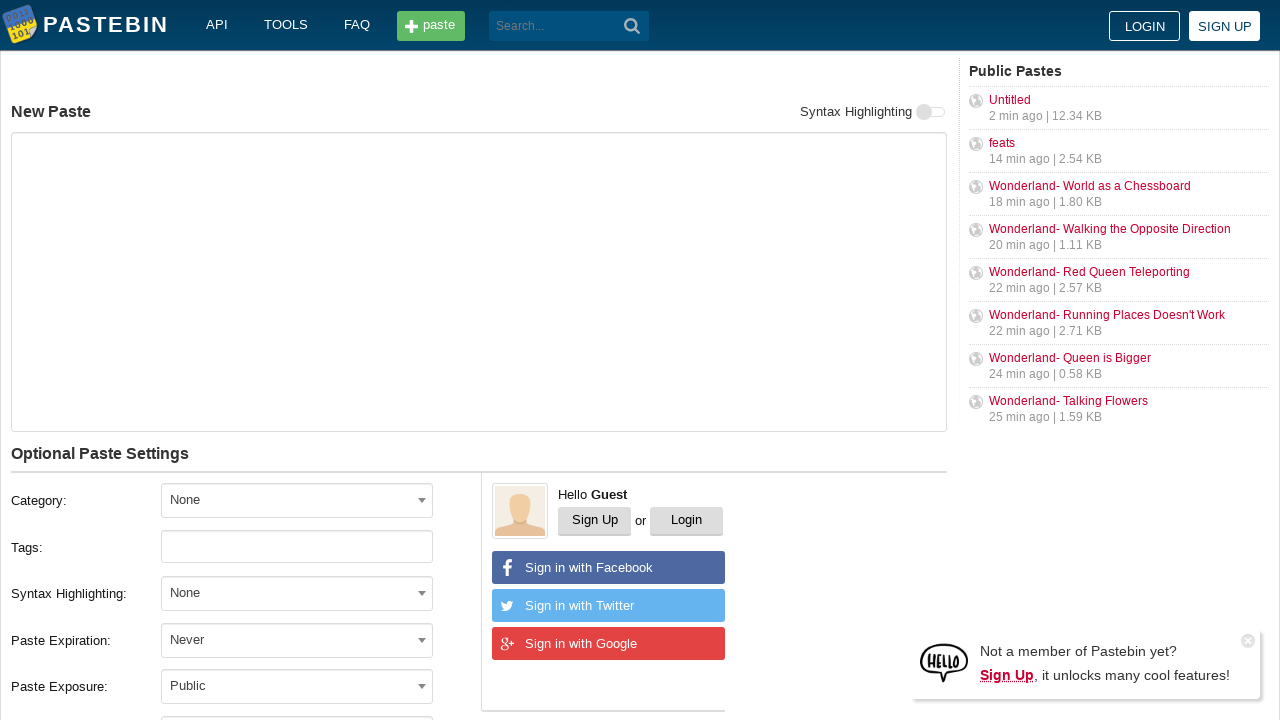

Clicked on Paste Expiration dropdown at (311, 640) on xpath=//label[text()='Paste Expiration:']/following-sibling::div
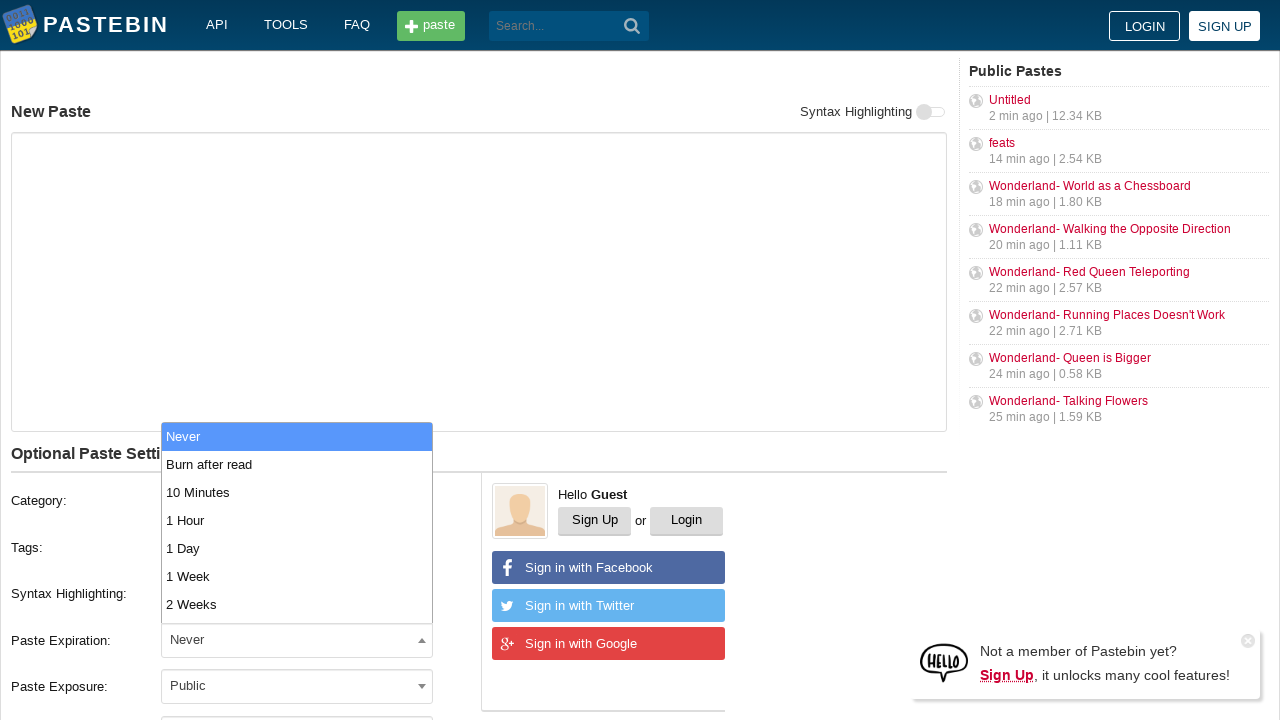

Selected '1 Hour' option from dropdown at (297, 520) on xpath=//span[@class='select2-results']//li[text()='1 Hour']
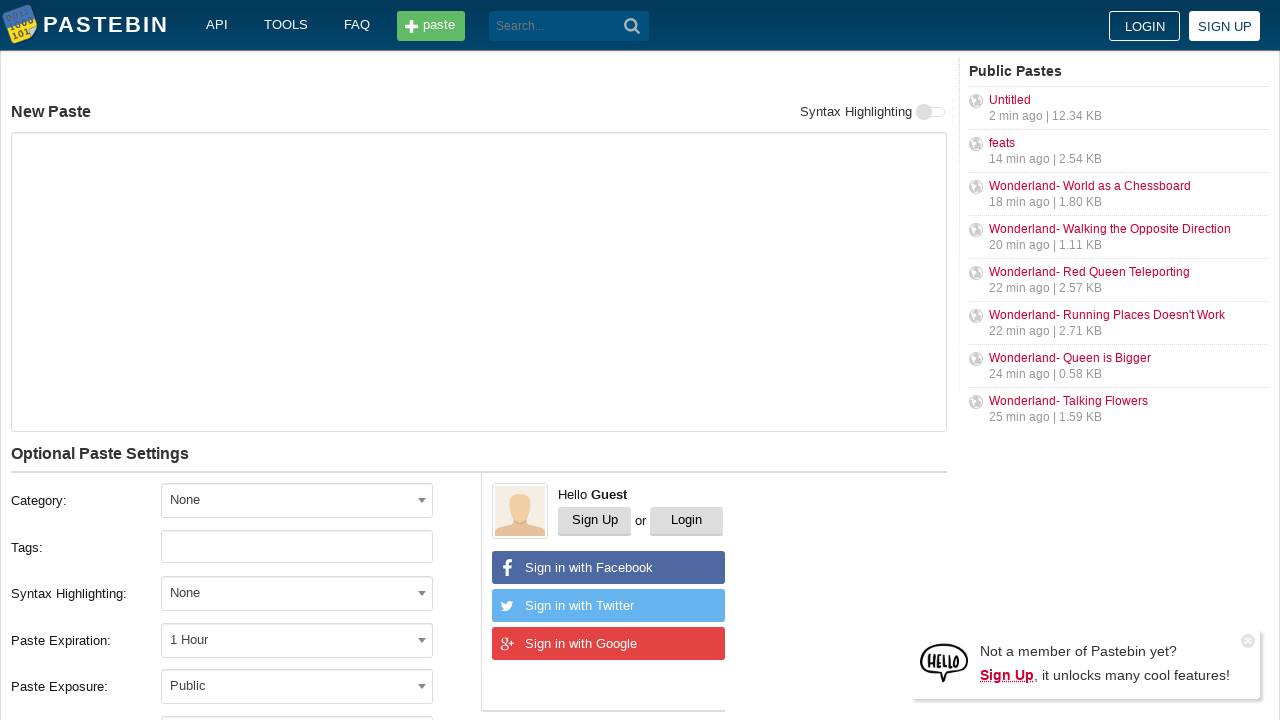

Verified '1 Hour' selection is displayed in expiration container
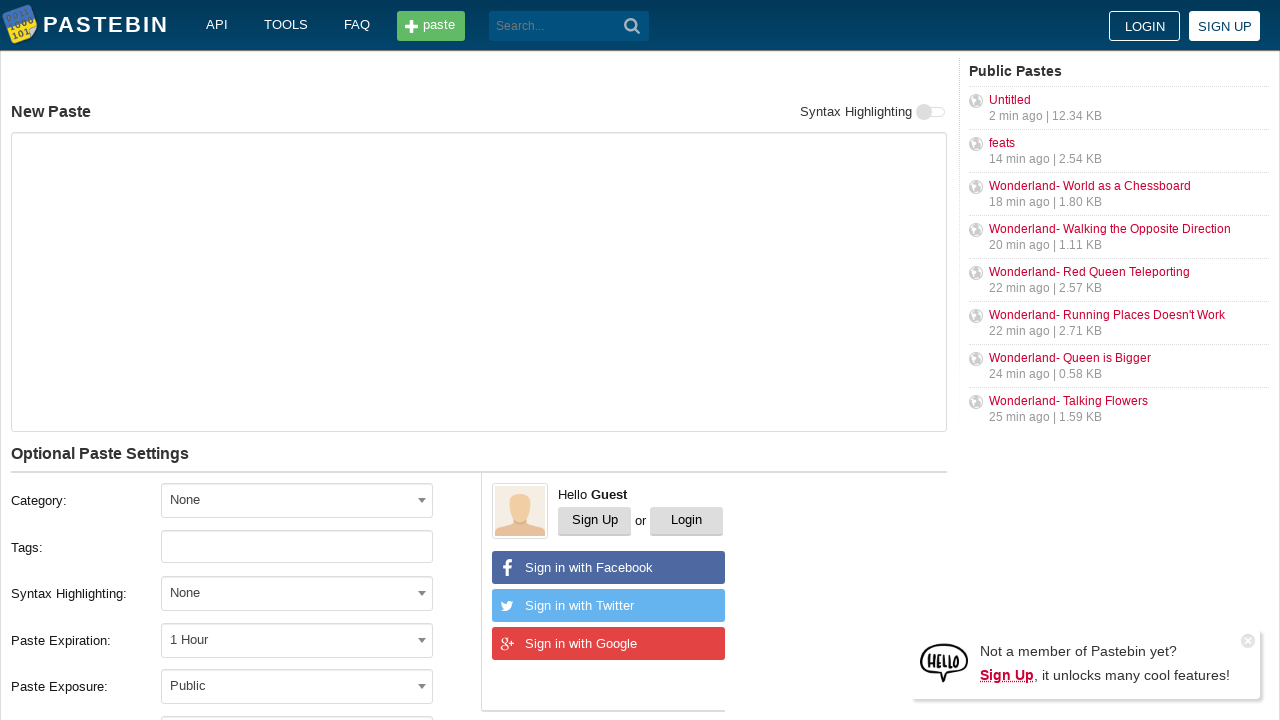

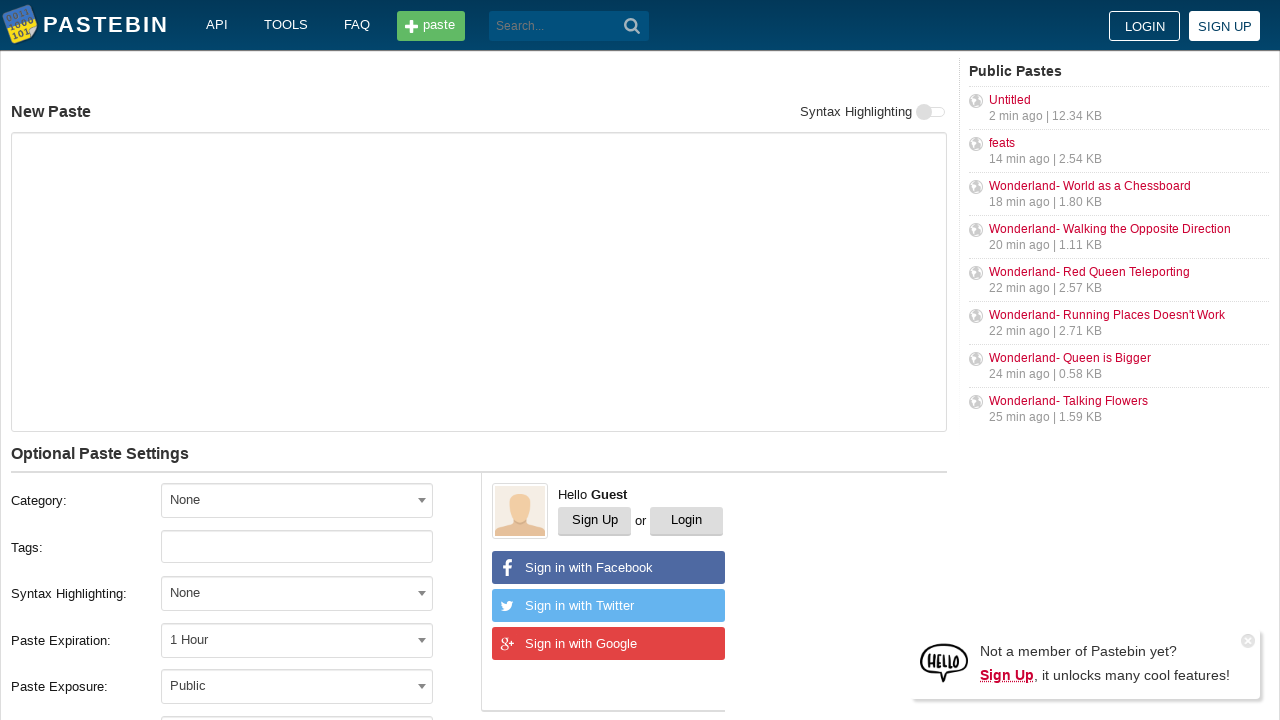